Tests dropdown selection using Playwright's built-in select_option method to select "Option 1" by visible text and verifies the selection.

Starting URL: http://the-internet.herokuapp.com/dropdown

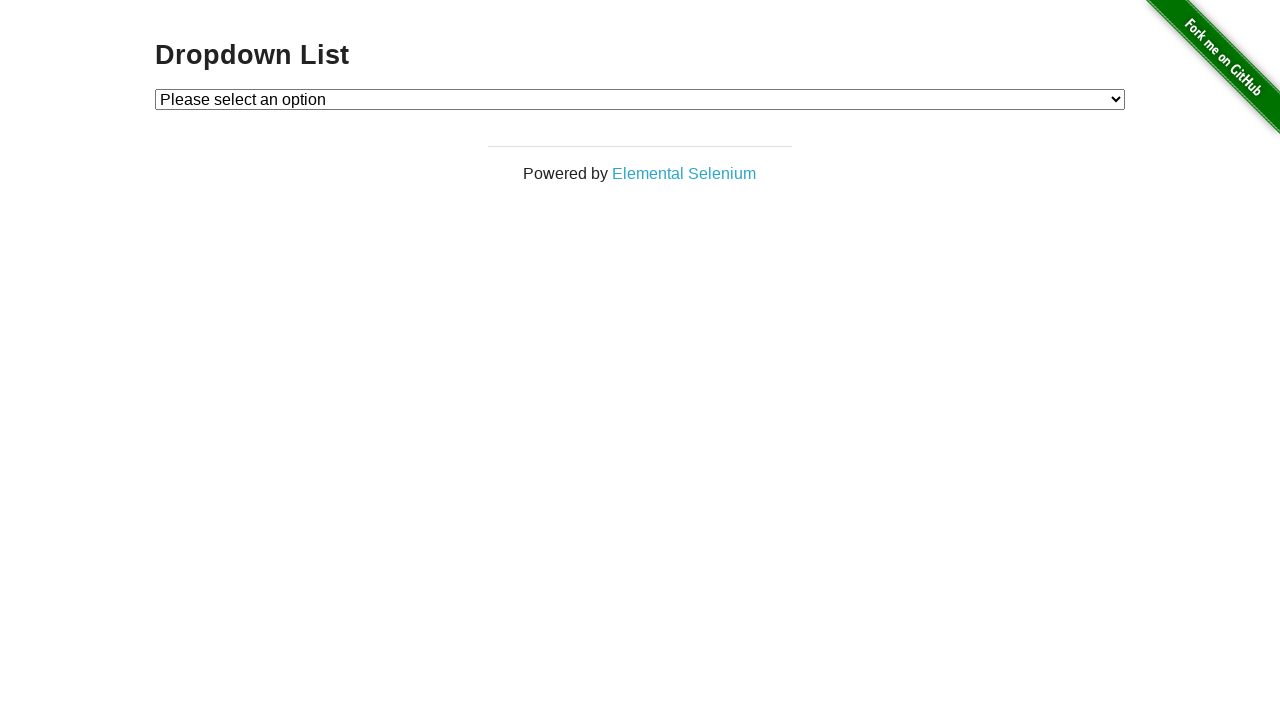

Selected 'Option 1' from dropdown using select_option method on #dropdown
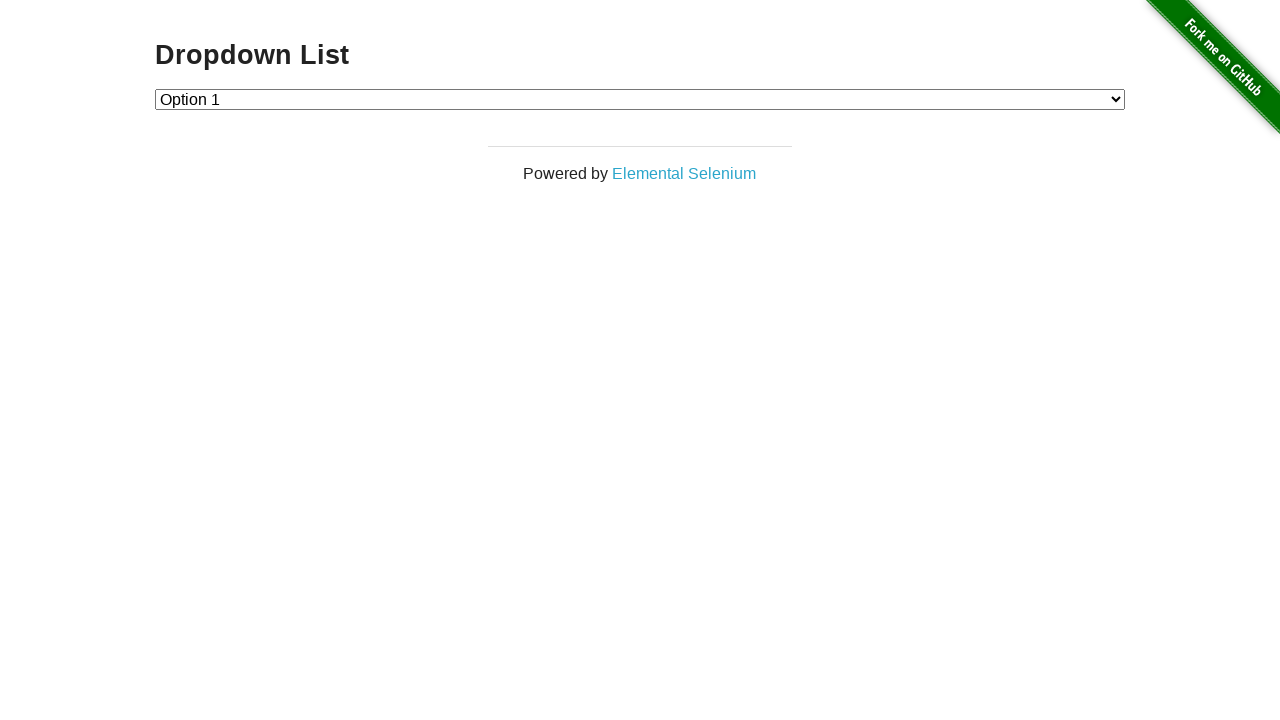

Retrieved selected option text content
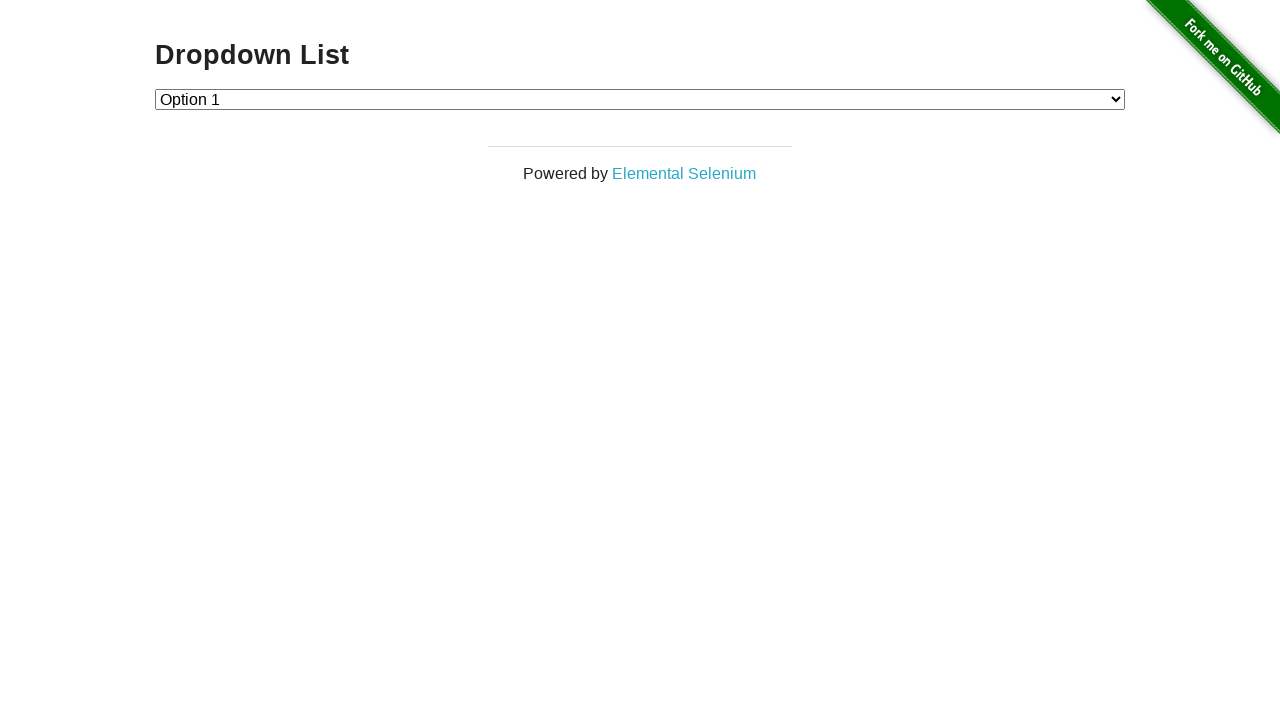

Verified that 'Option 1' is selected in dropdown
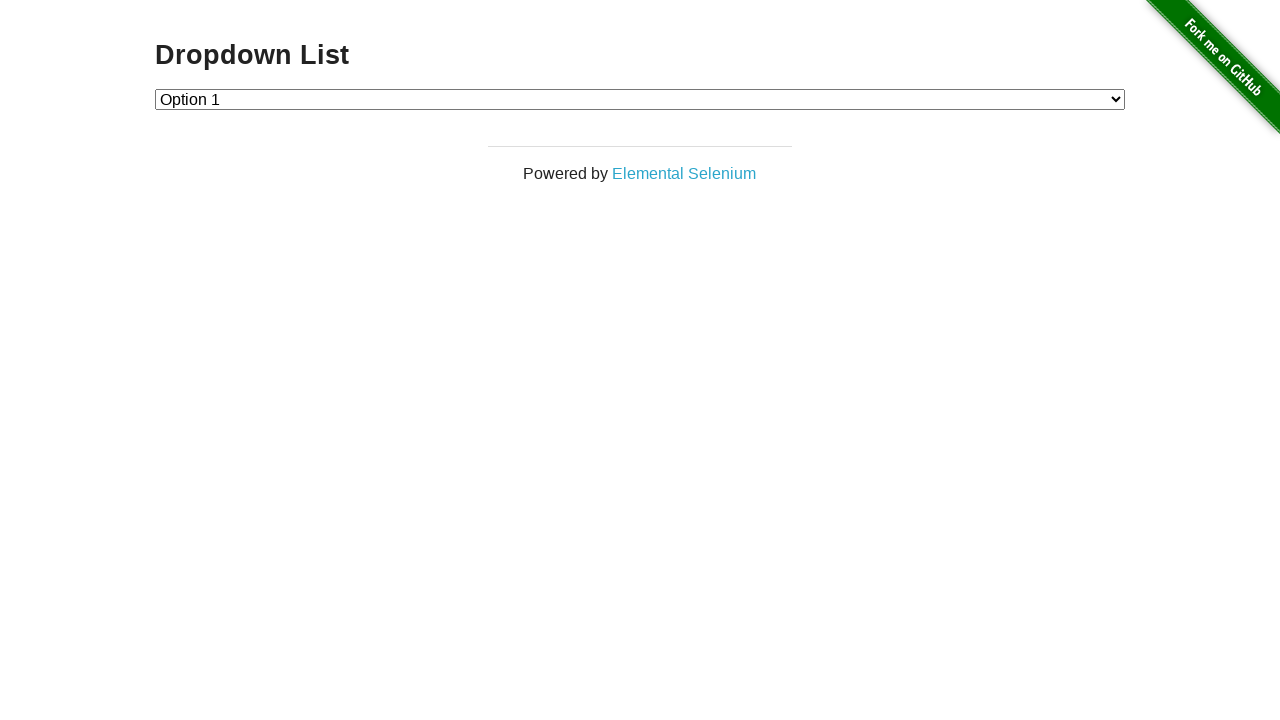

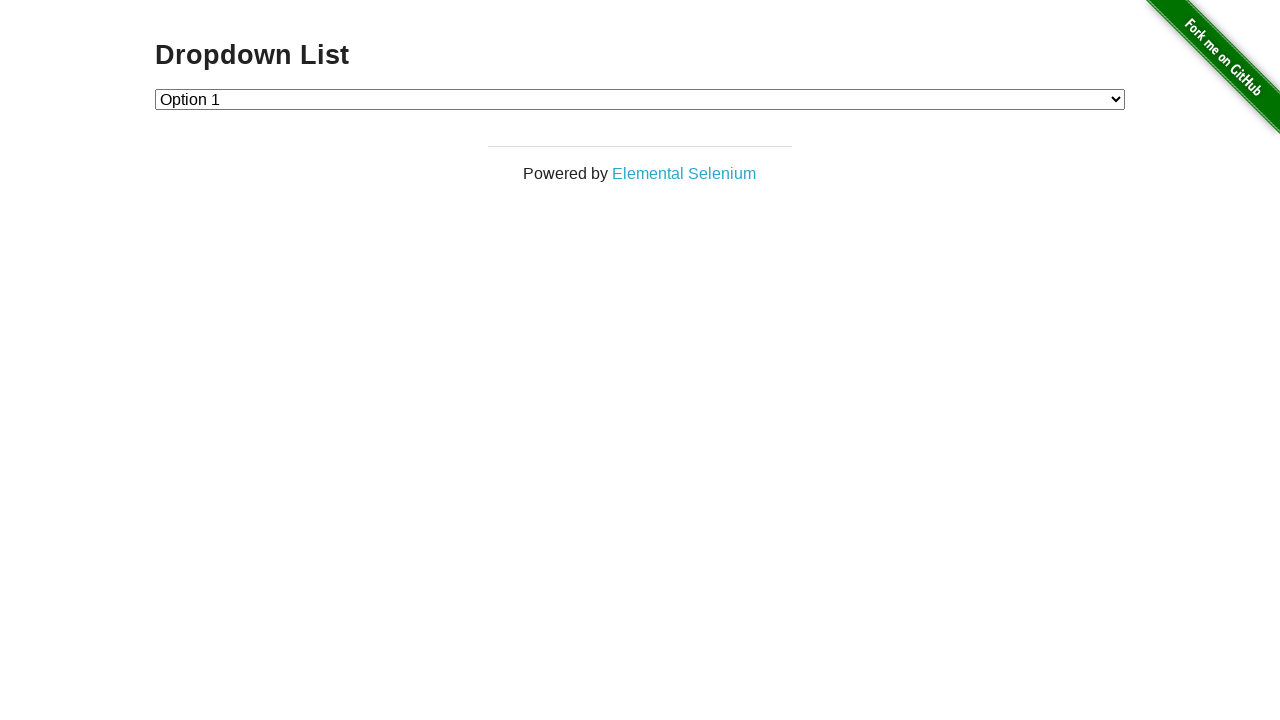